Tests browser window handling by clicking a link that opens a new window, switching to the new window to verify its content, closing the new window, and switching back to the original window to verify its content.

Starting URL: http://the-internet.herokuapp.com/windows

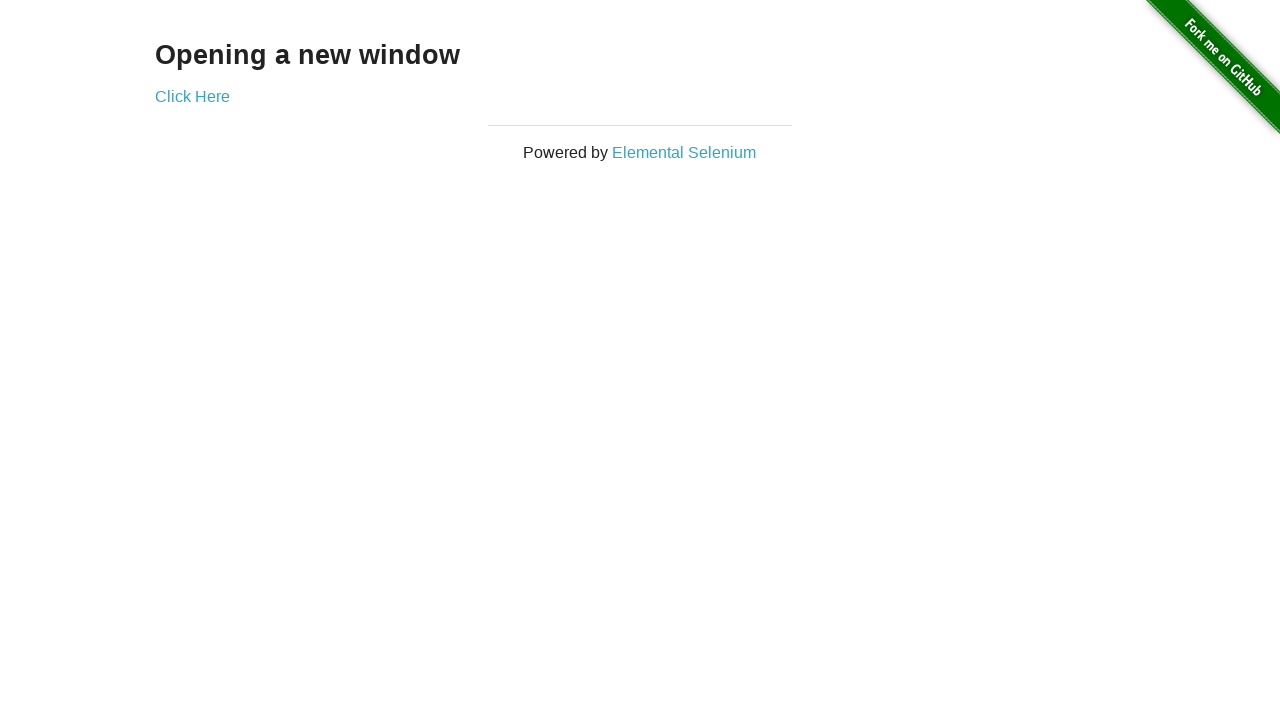

Clicked link to open new window at (192, 96) on a[href='/windows/new']
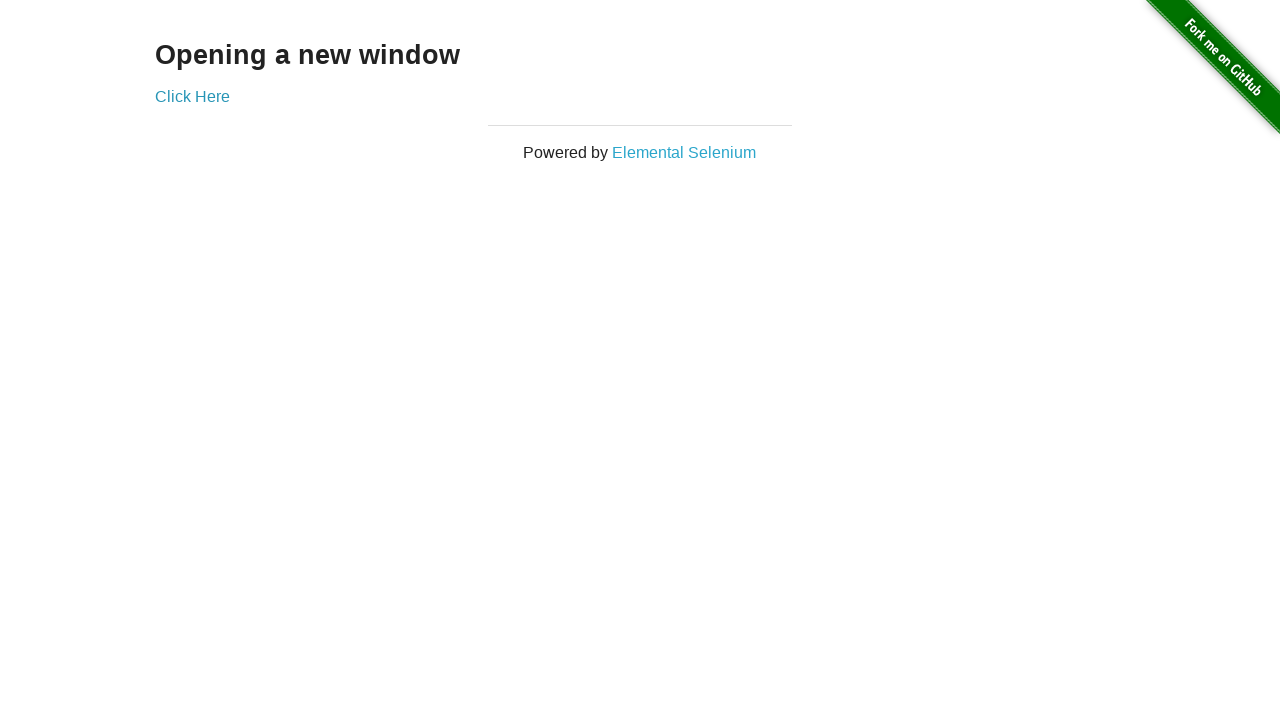

New window opened and captured
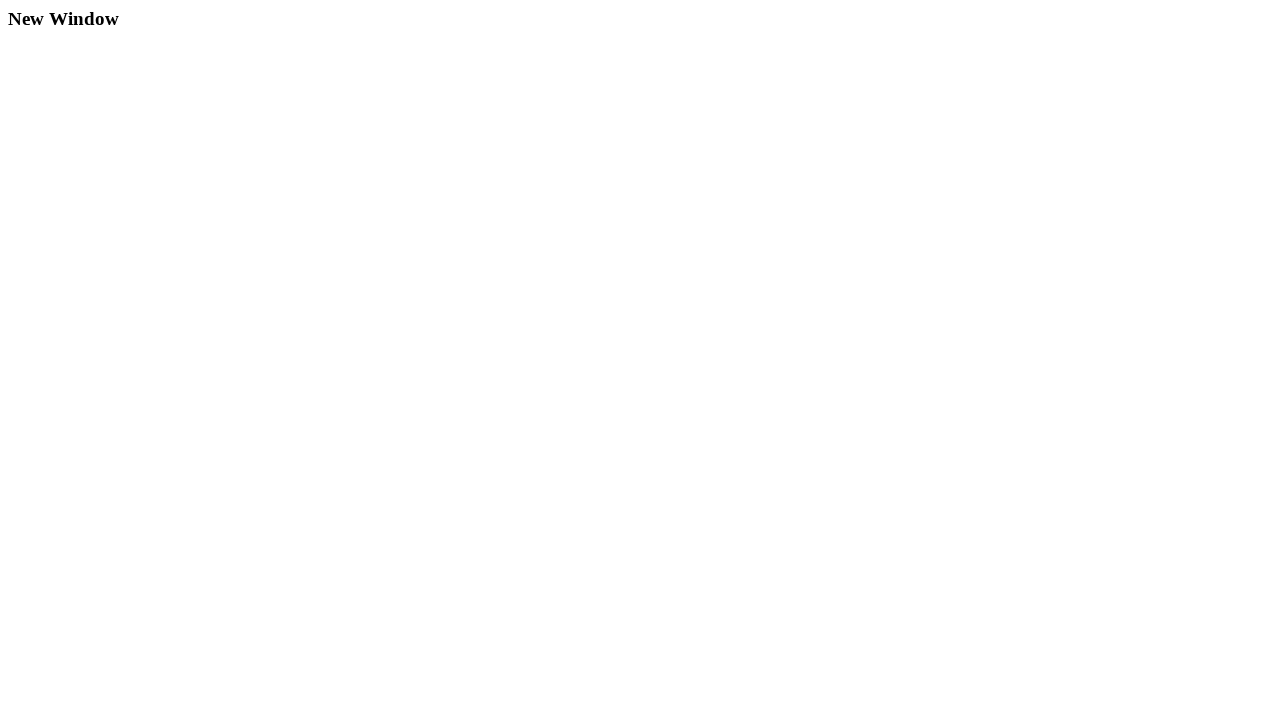

Waited for h3 element to load in new window
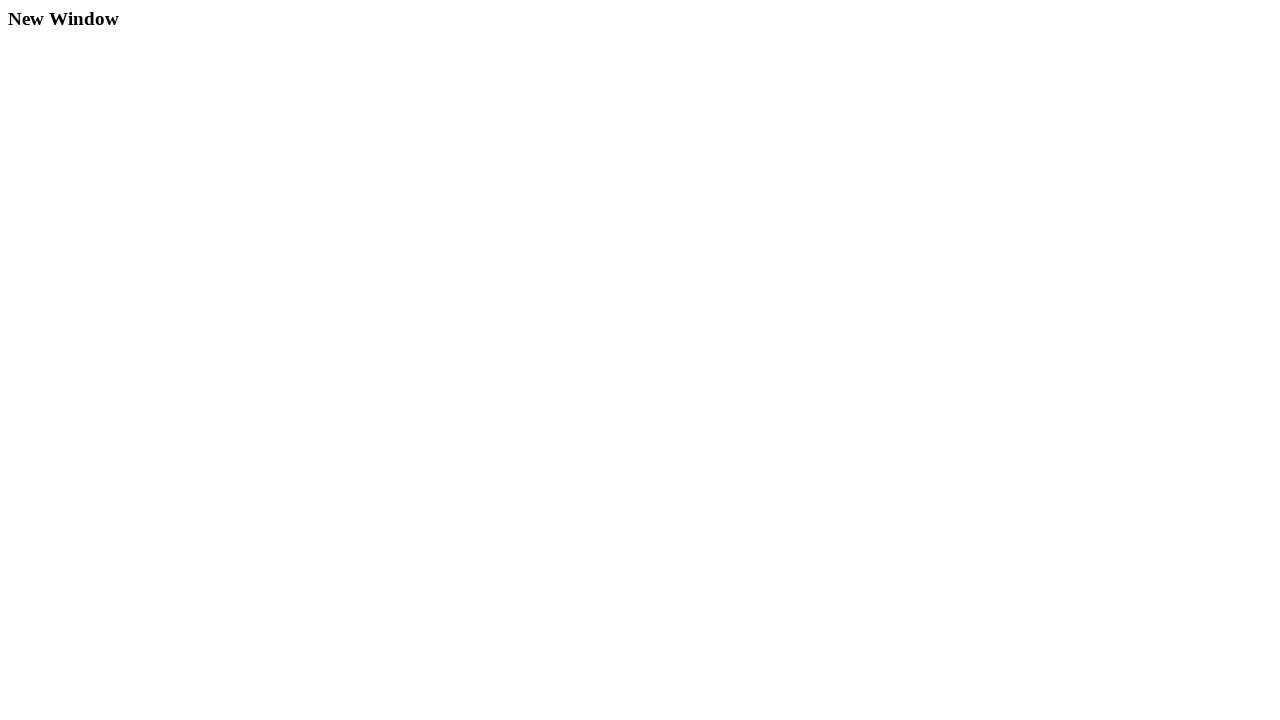

Retrieved new window title: New Window
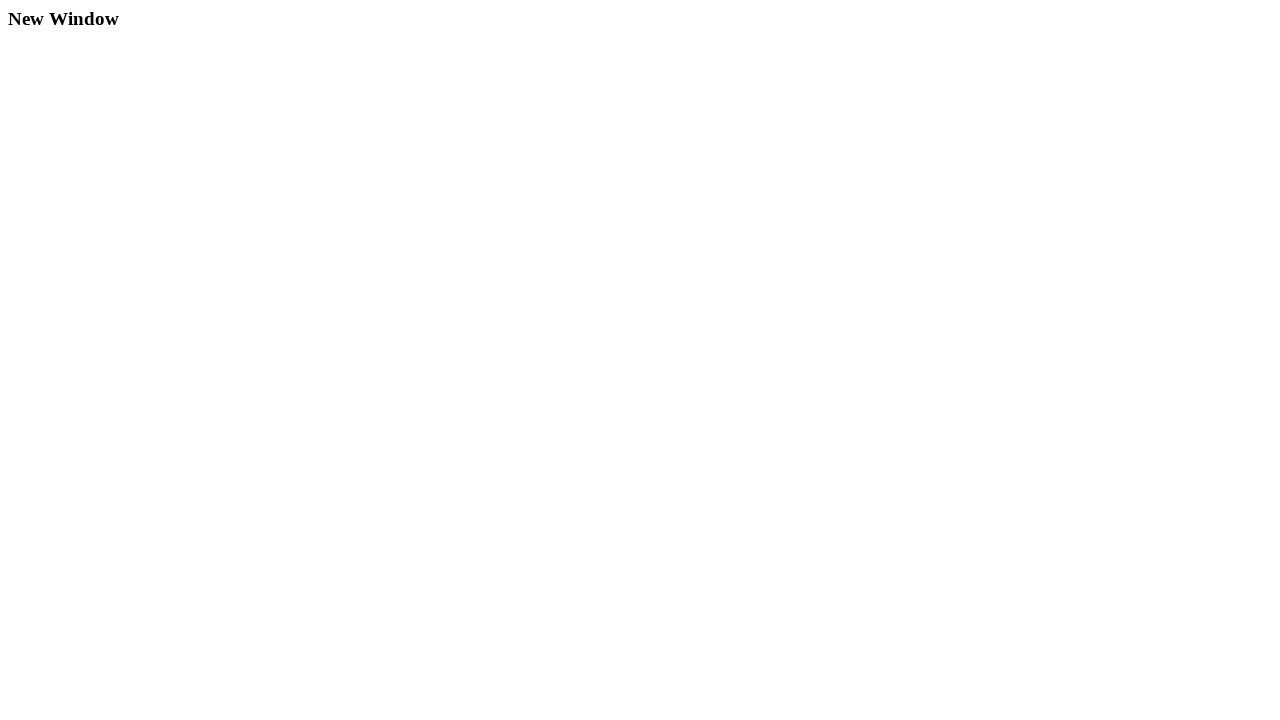

Closed new window
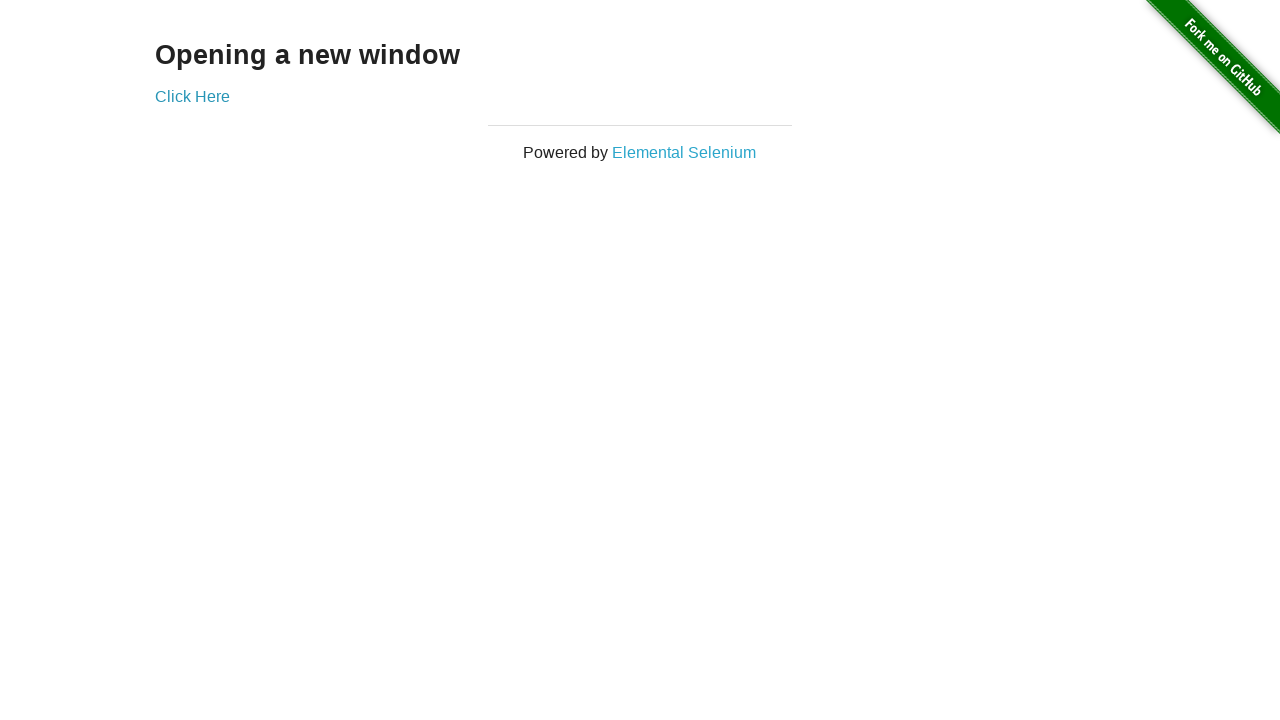

Retrieved original window title: Opening a new window
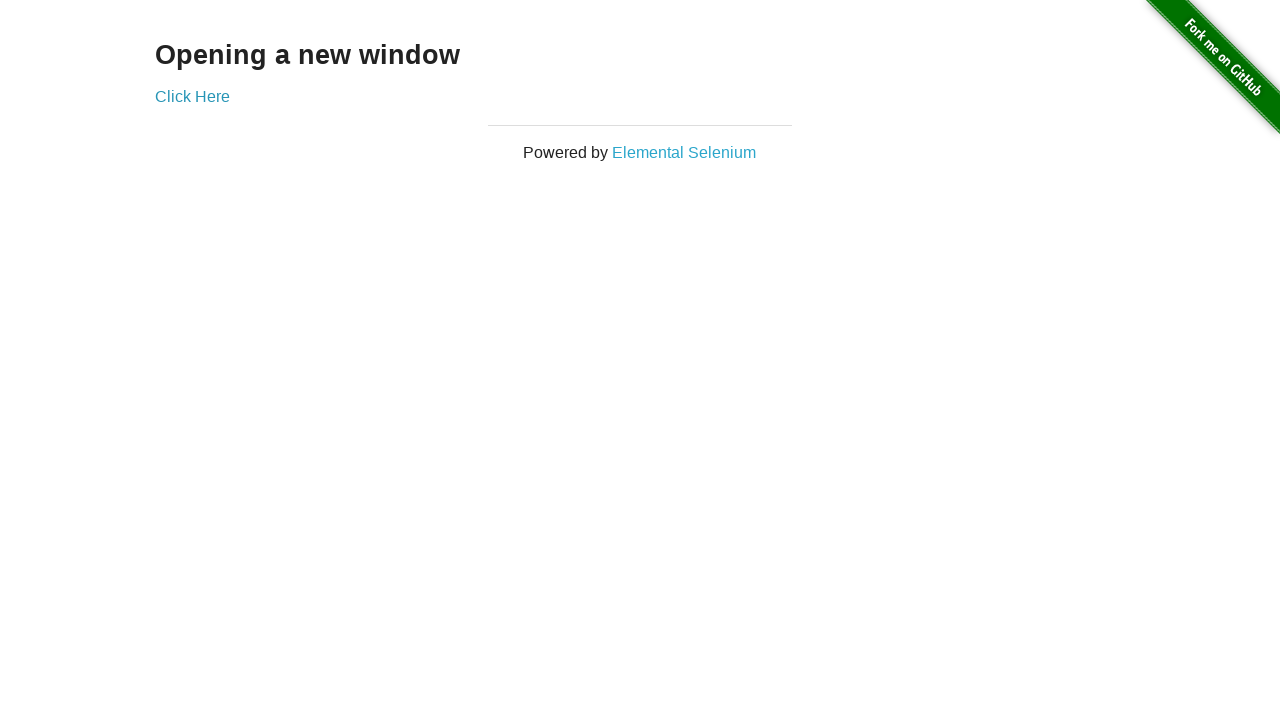

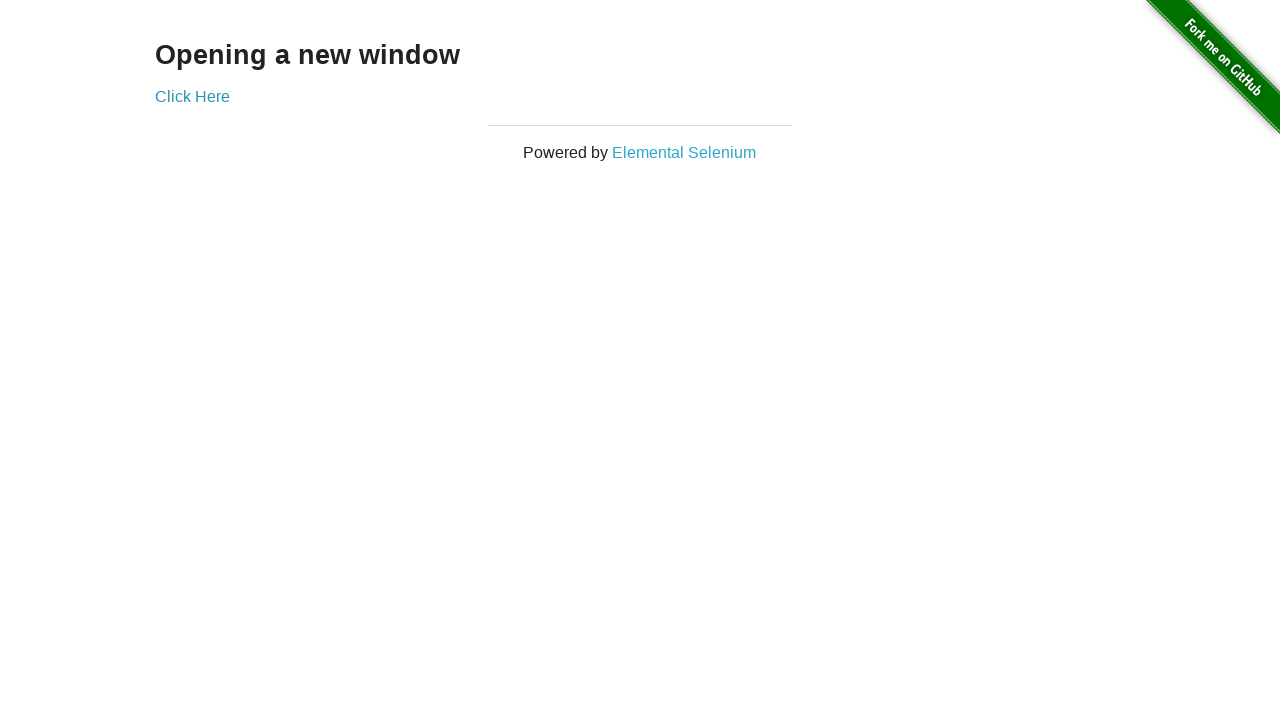